Tests simple alert functionality by triggering an alert and accepting it

Starting URL: https://demoqa.com/alerts

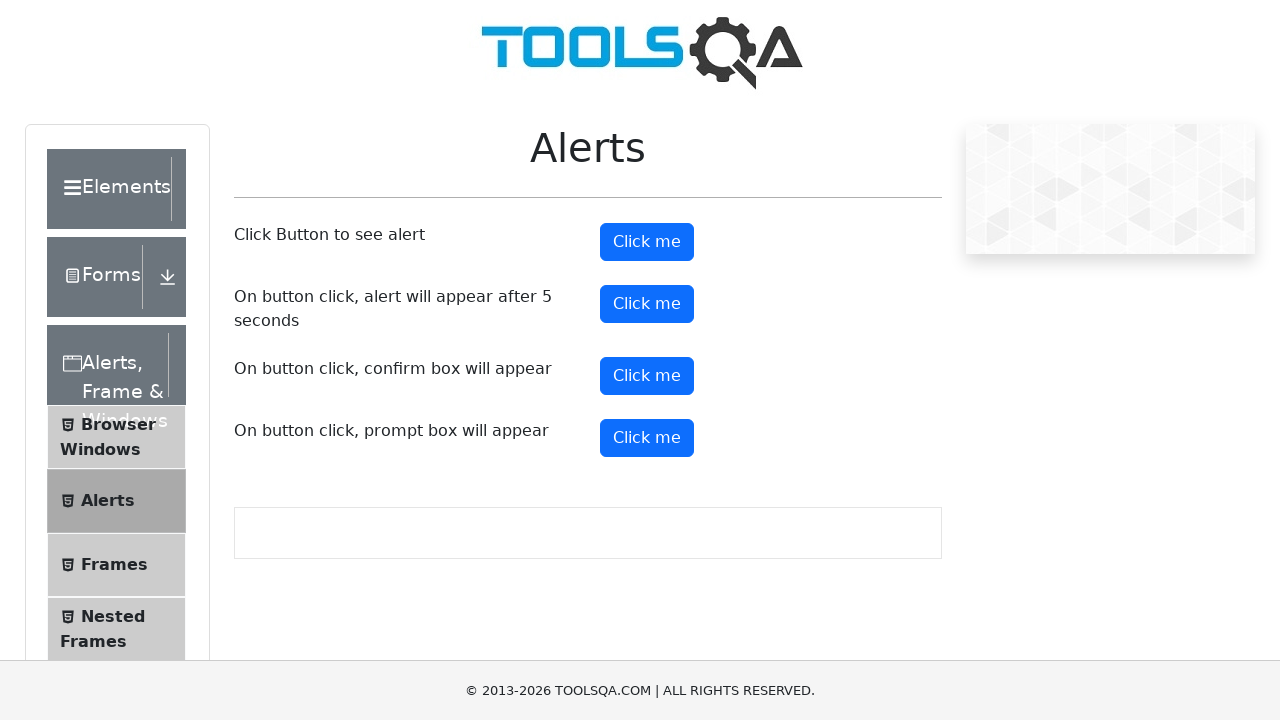

Navigated to alerts demo page
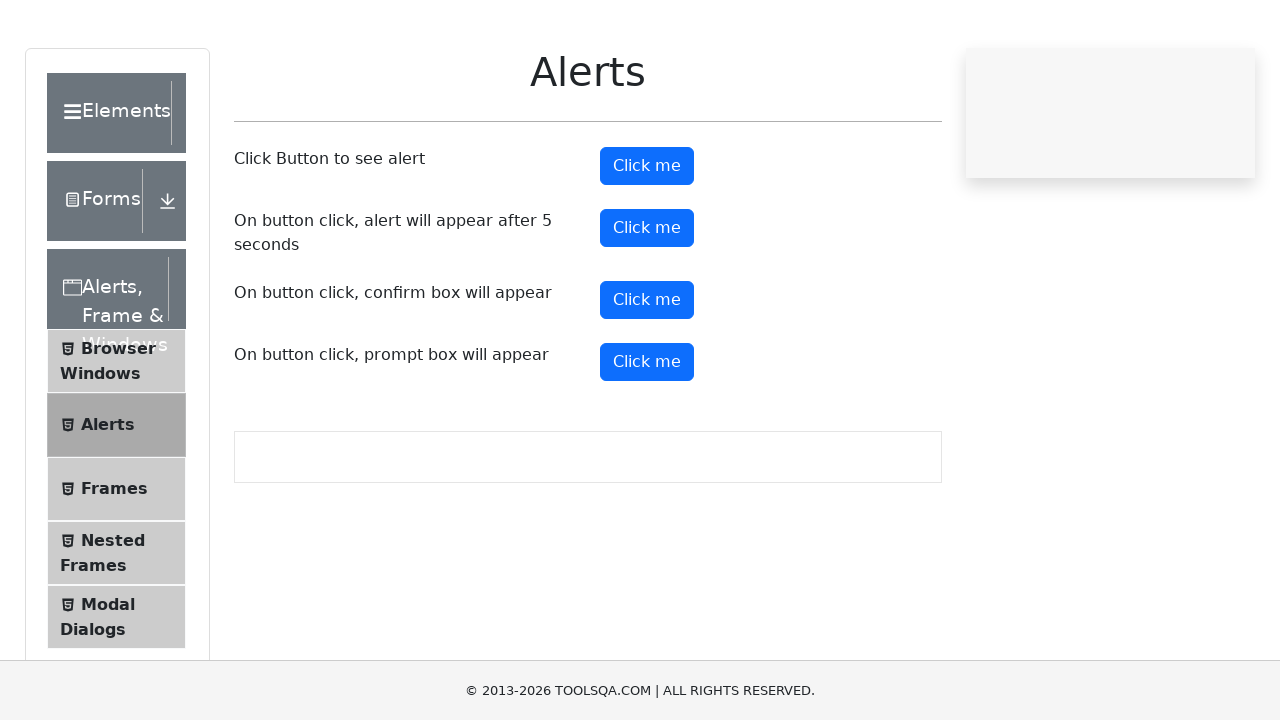

Clicked button to trigger simple alert at (647, 242) on button#alertButton
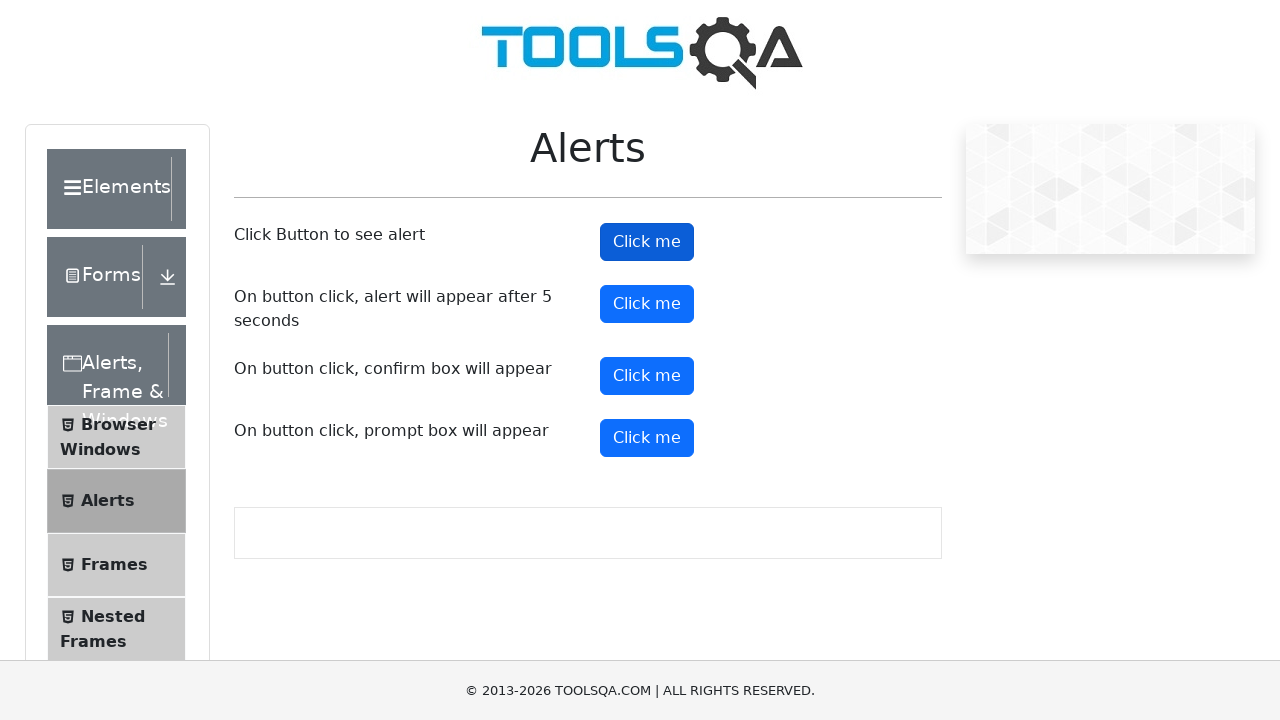

Accepted the alert dialog
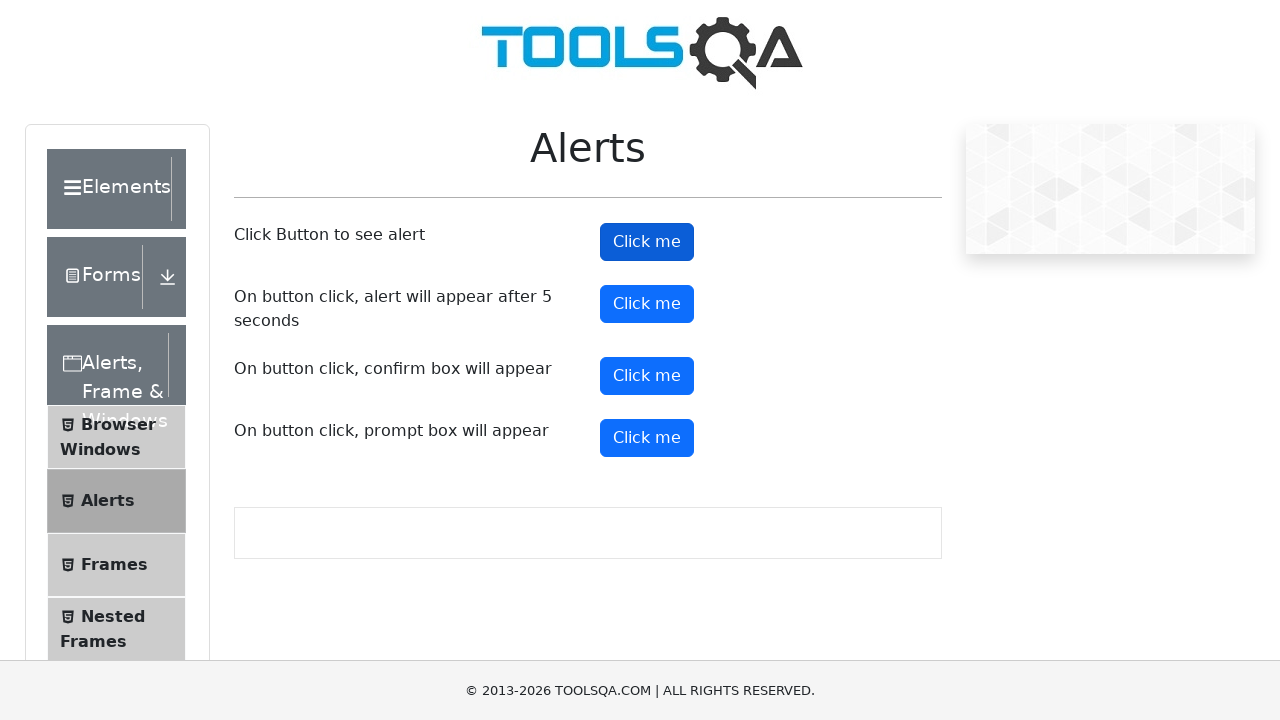

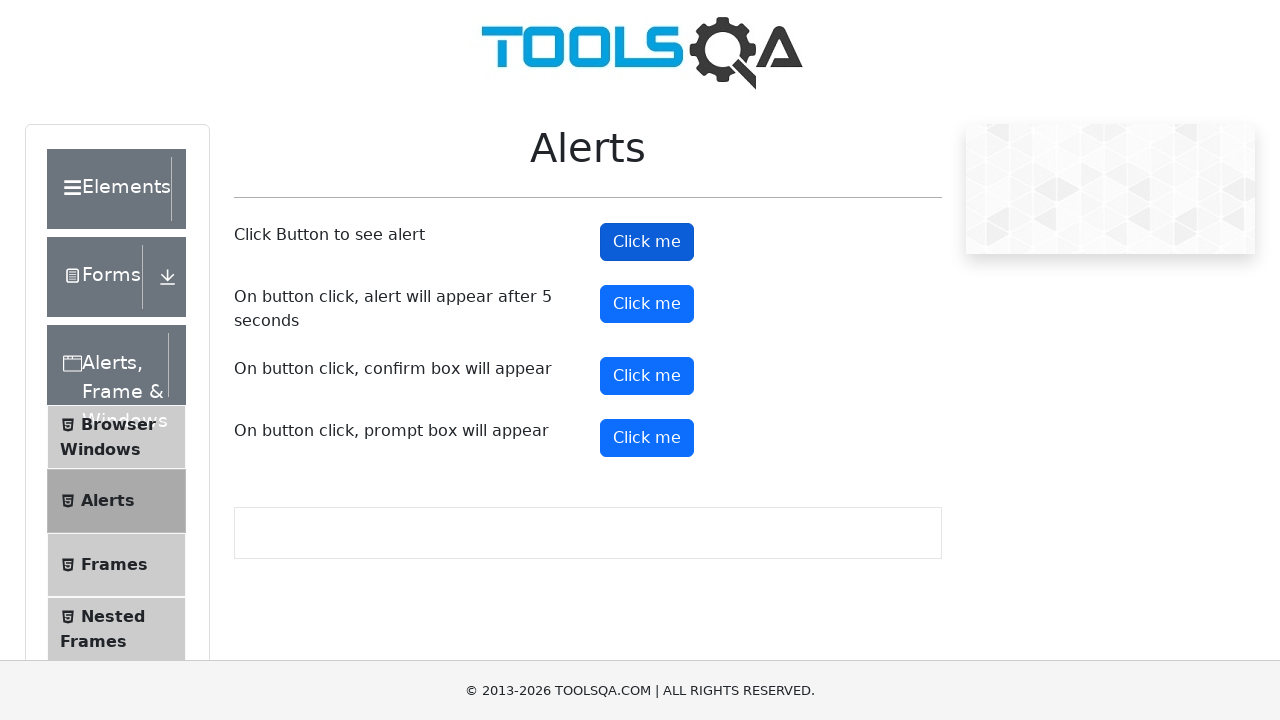